Tests dropdown selection by selecting an option from a dropdown menu and verifying the selection

Starting URL: https://the-internet.herokuapp.com

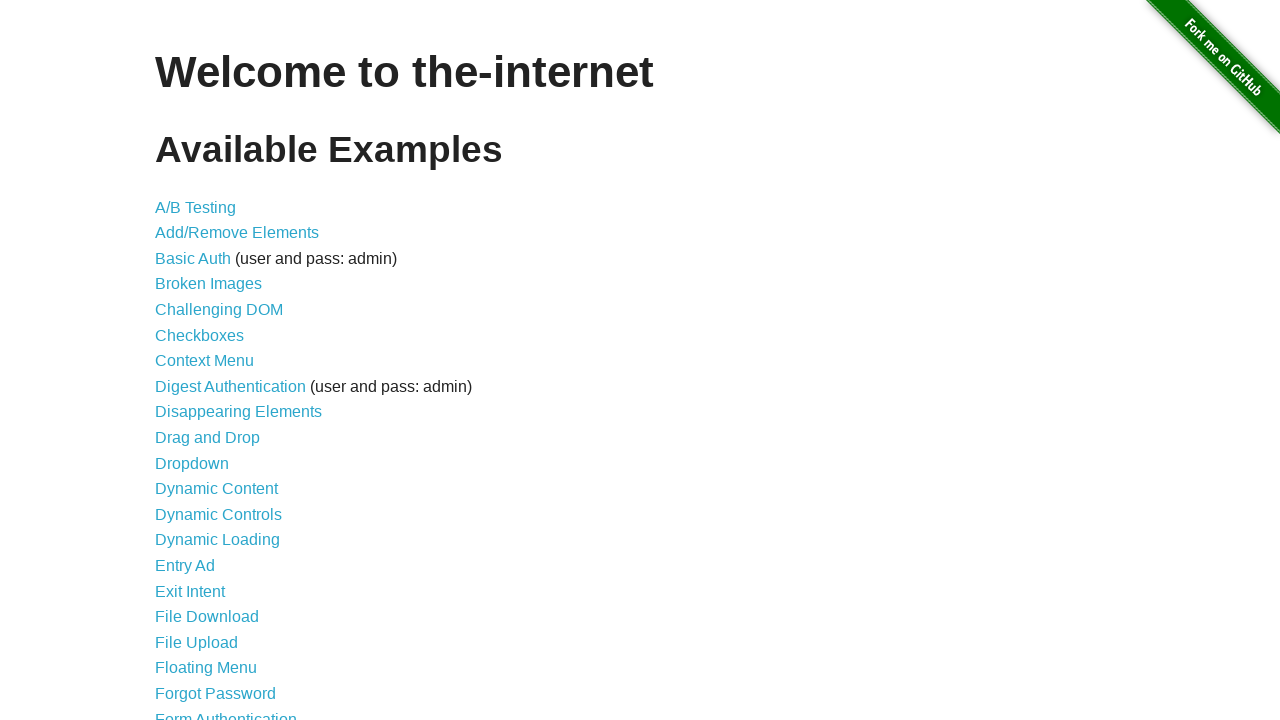

Clicked on Dropdown link at (192, 463) on a[href='/dropdown']
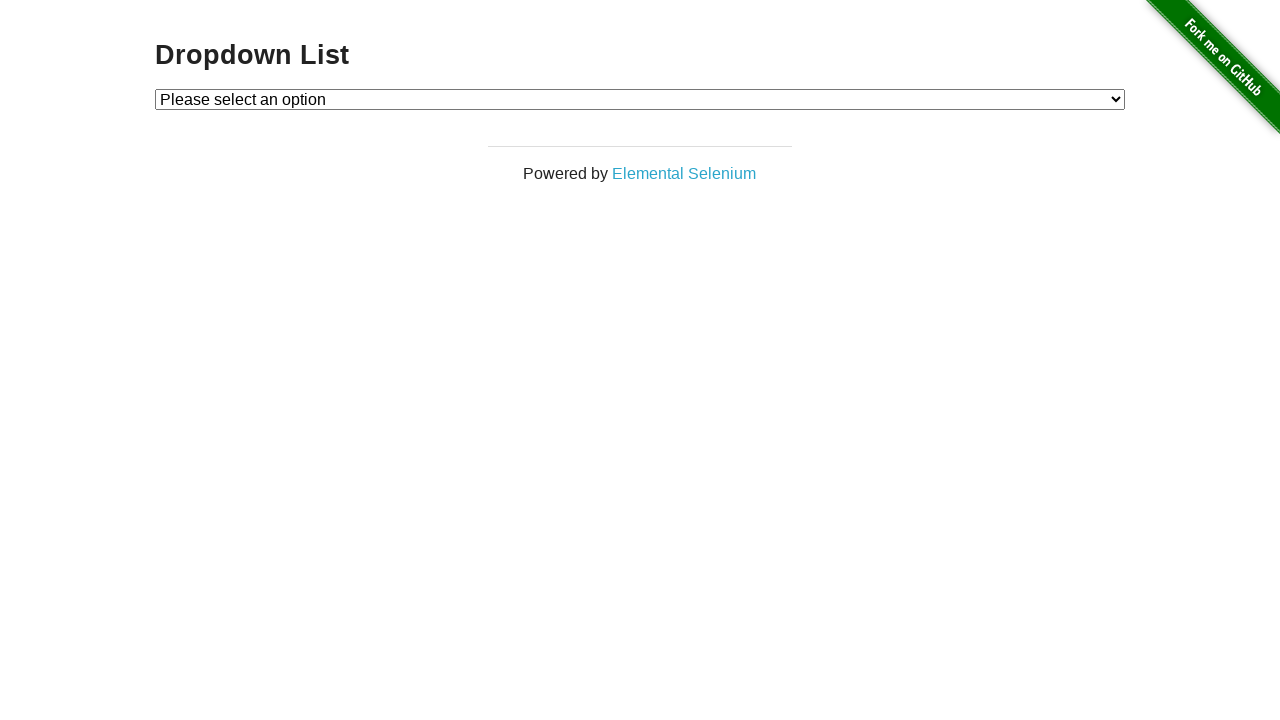

Dropdown menu loaded
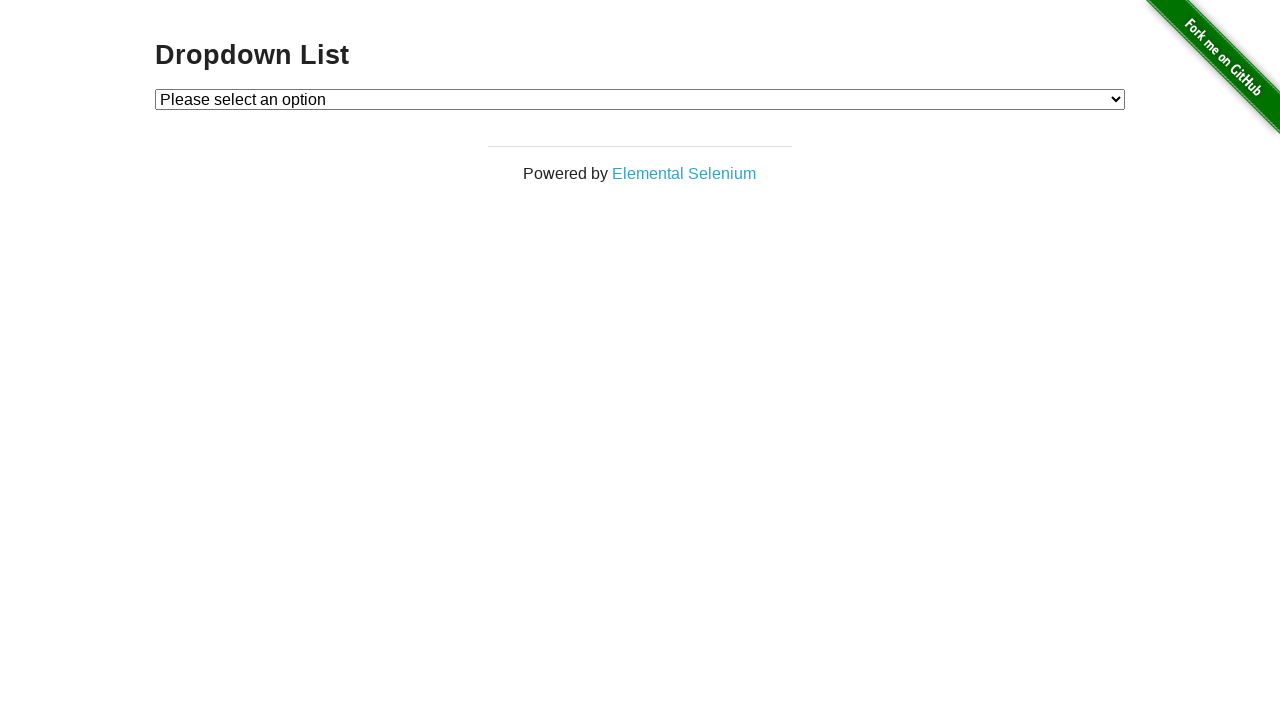

Selected Option 1 from dropdown on #dropdown
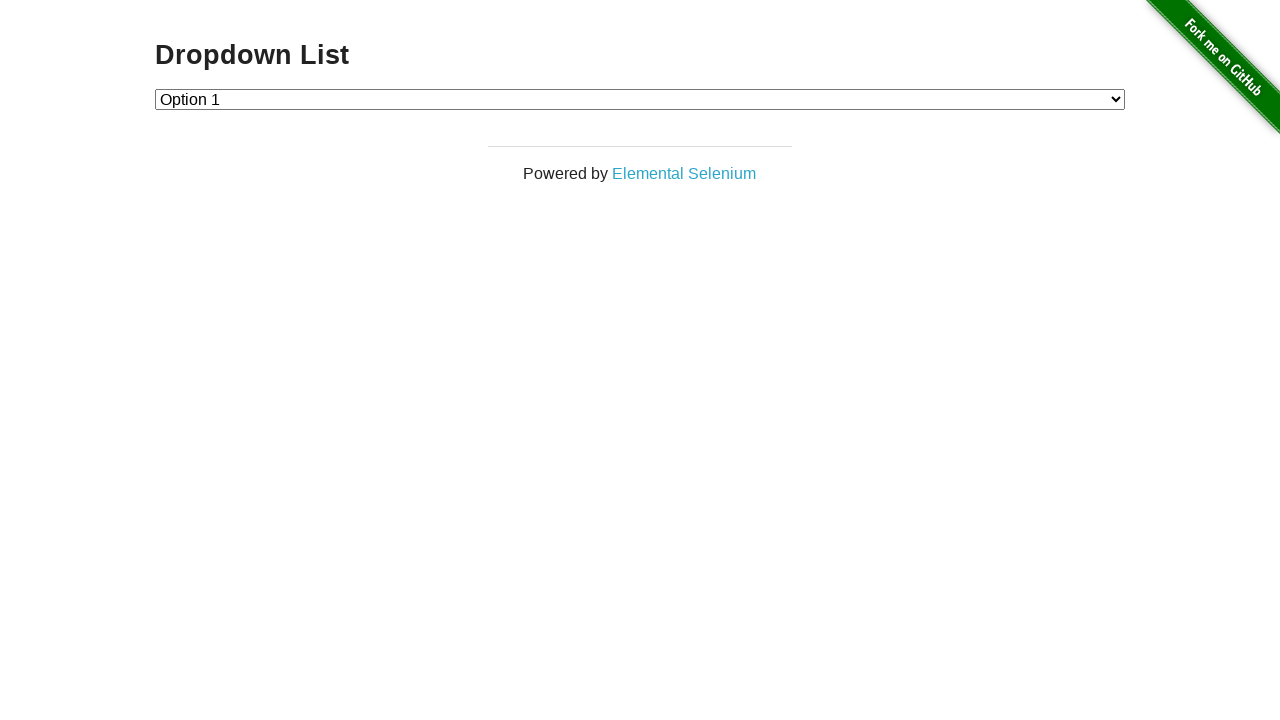

Verified that Option 1 is selected
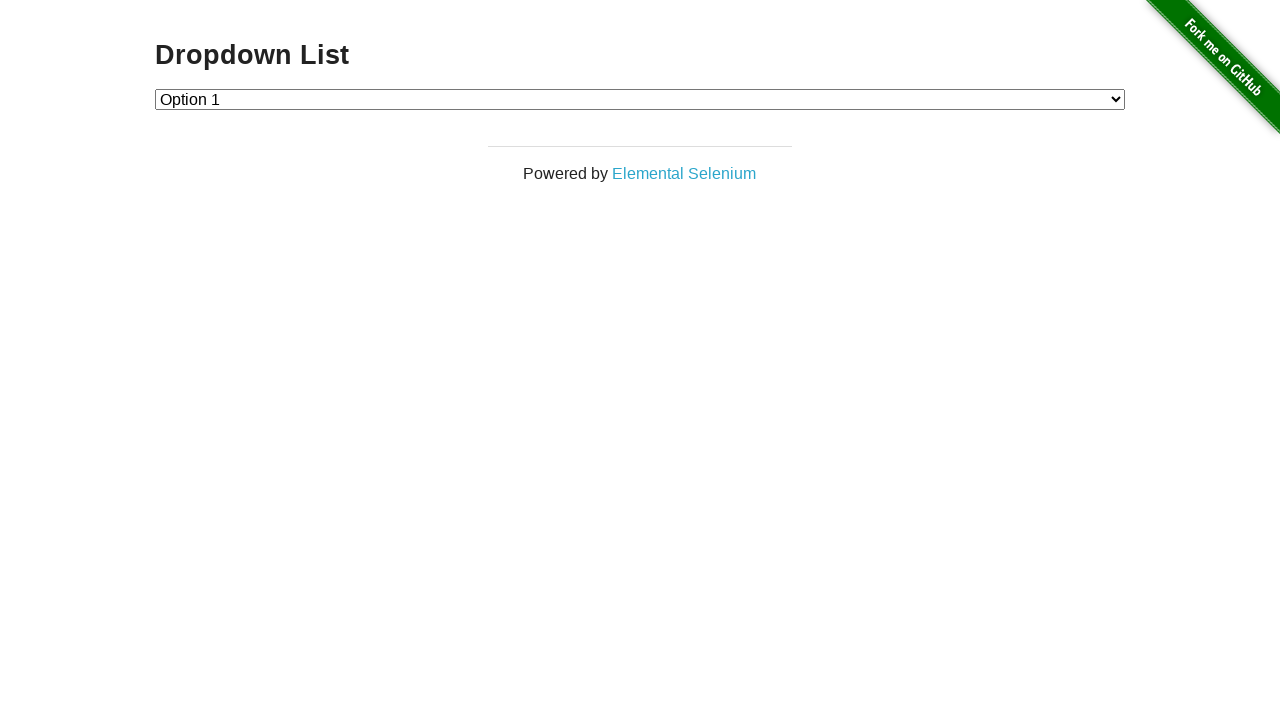

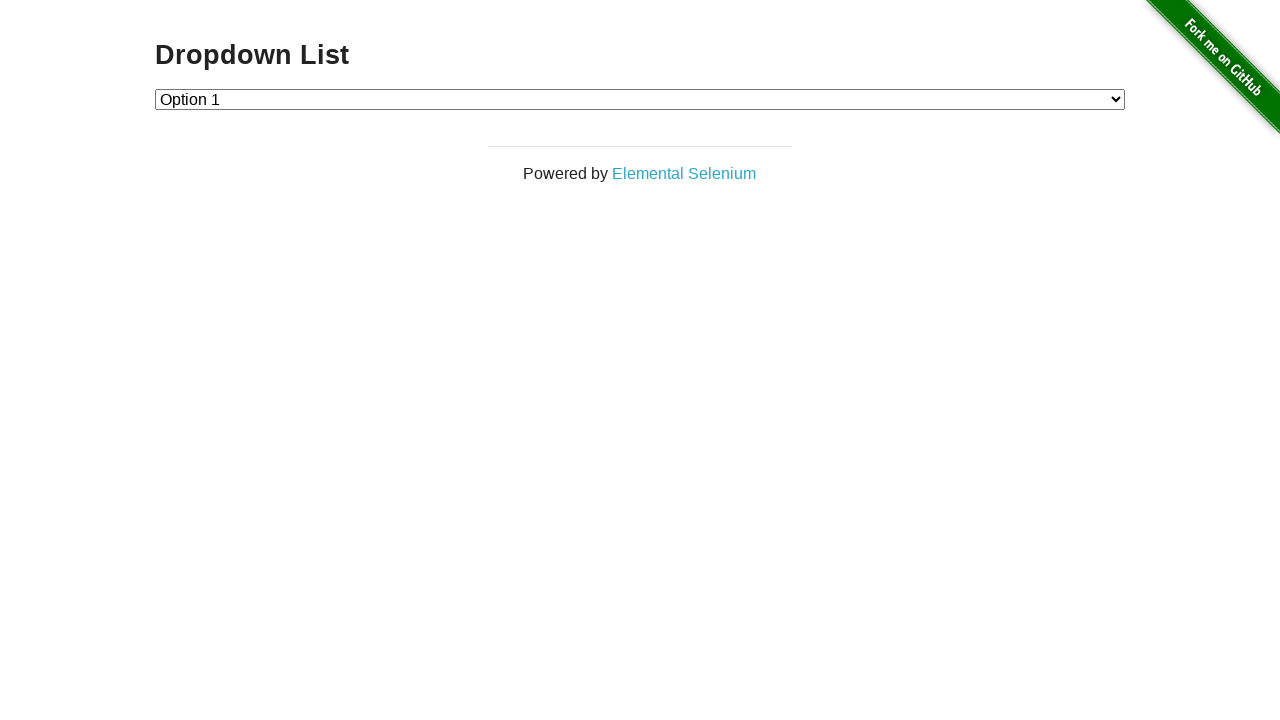